Tests mouse hover interactions and context menu actions on a practice automation page

Starting URL: https://rahulshettyacademy.com/AutomationPractice/

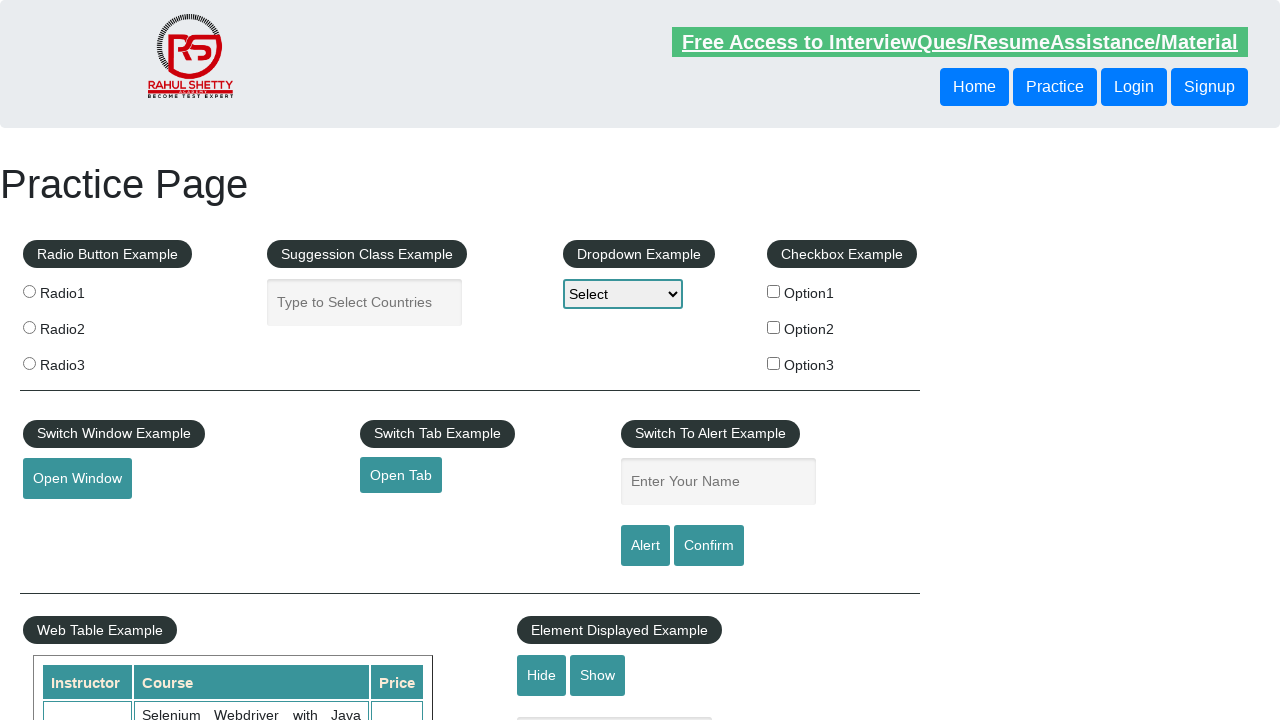

Hovered over mouse hover element at (83, 361) on #mousehover
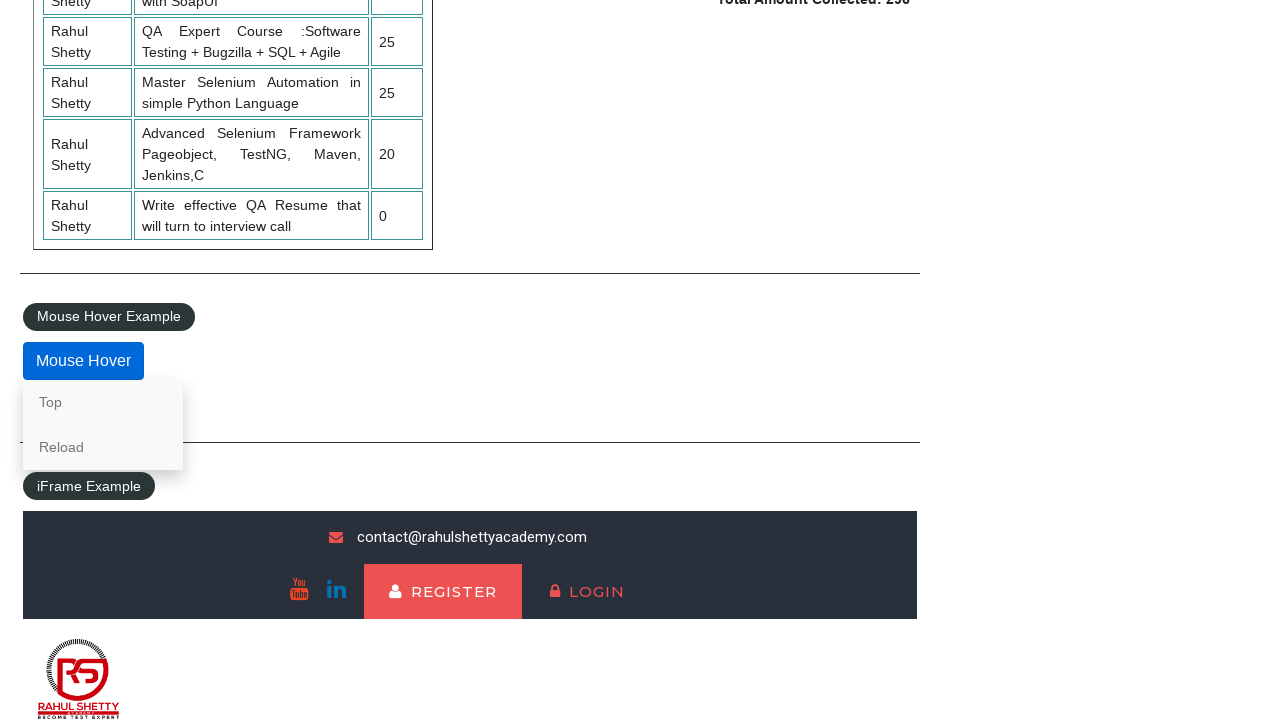

Right-clicked on 'Top' link in context menu at (103, 402) on text=Top
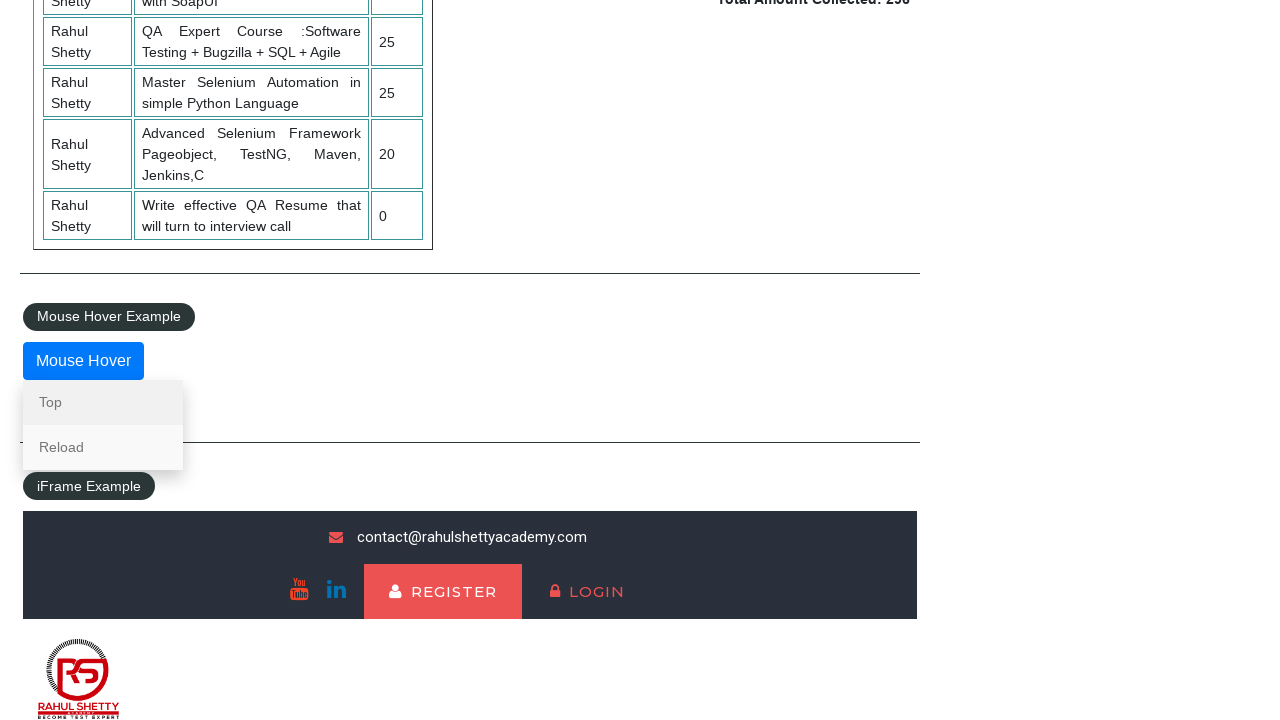

Clicked on 'Reload' link in context menu at (103, 447) on text=Reload
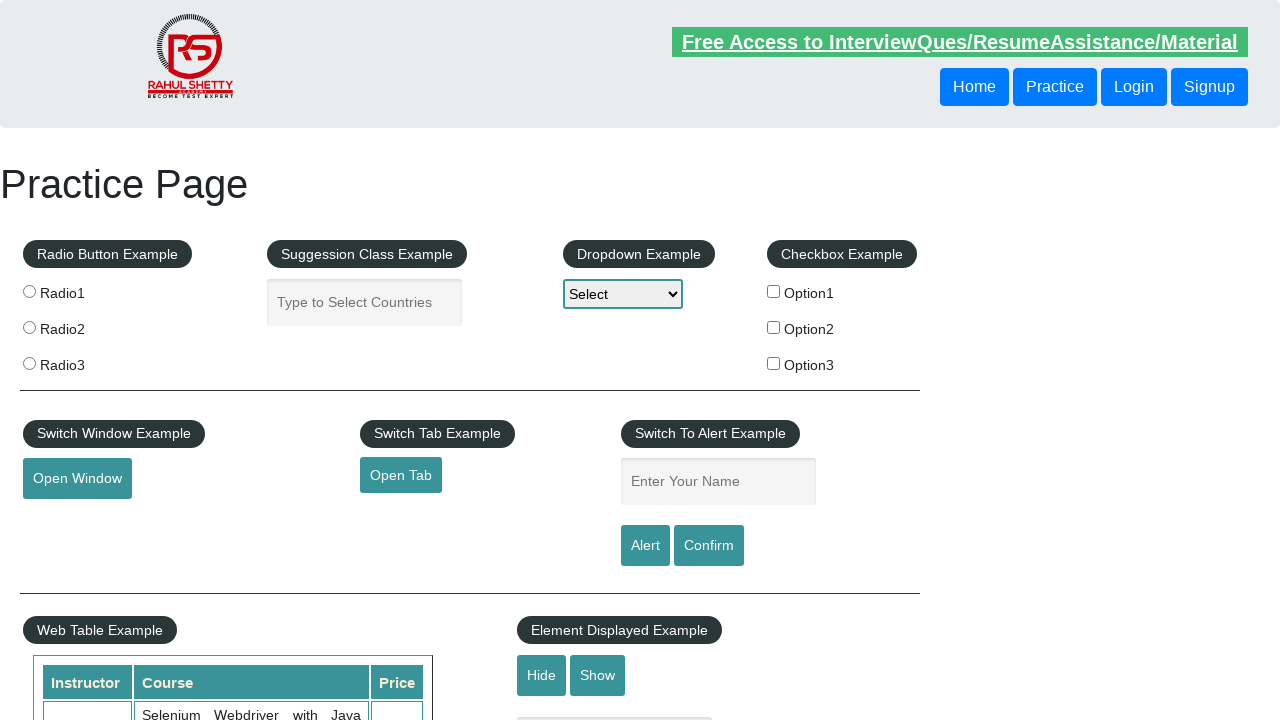

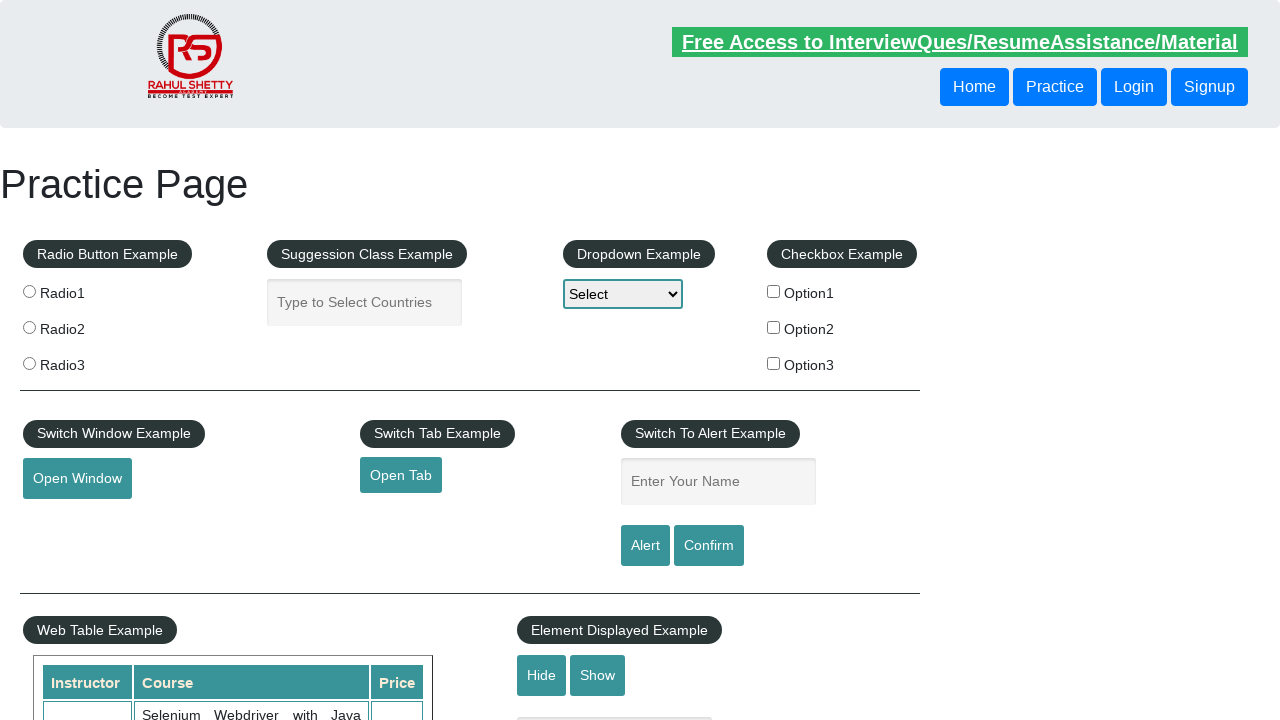